Tests scrolling to a Facebook icon element on a practice page and clicking it using JavaScript execution to simulate user interaction with an element that may be out of view.

Starting URL: https://www.letskodeit.com/practice

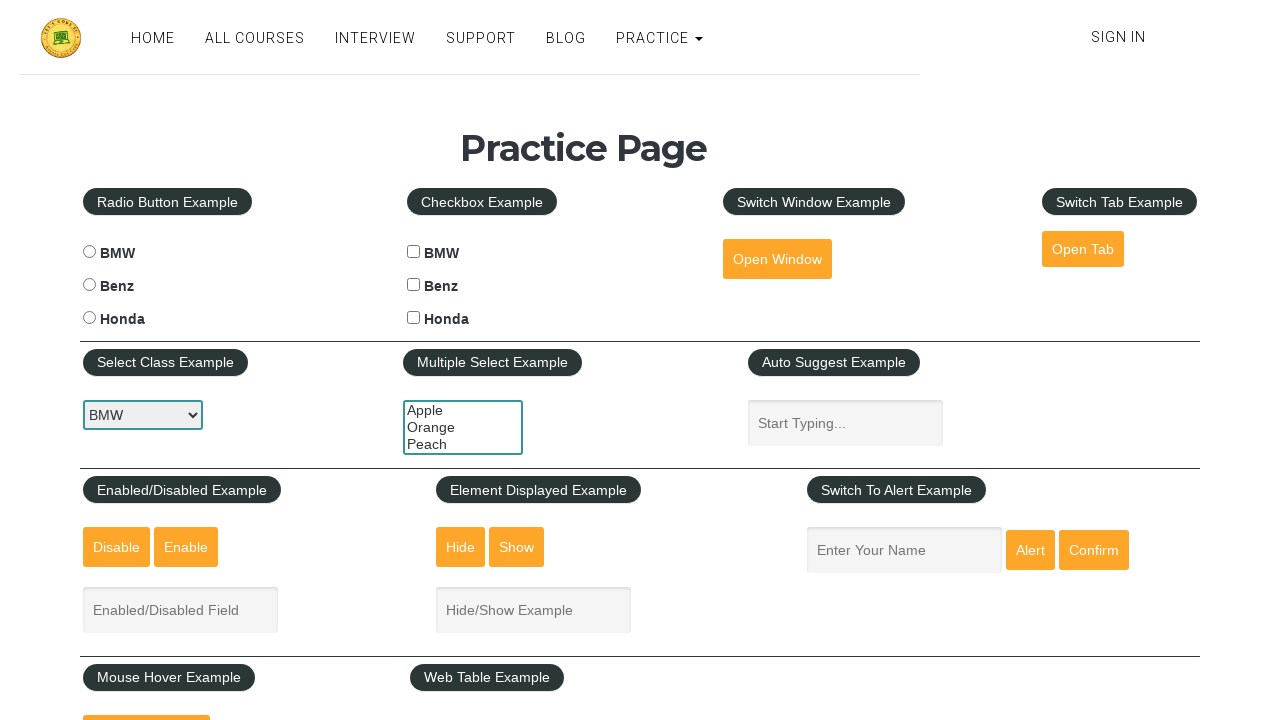

Located Facebook icon element with class selectors .fa-facebook-square.dynamic-link-icon
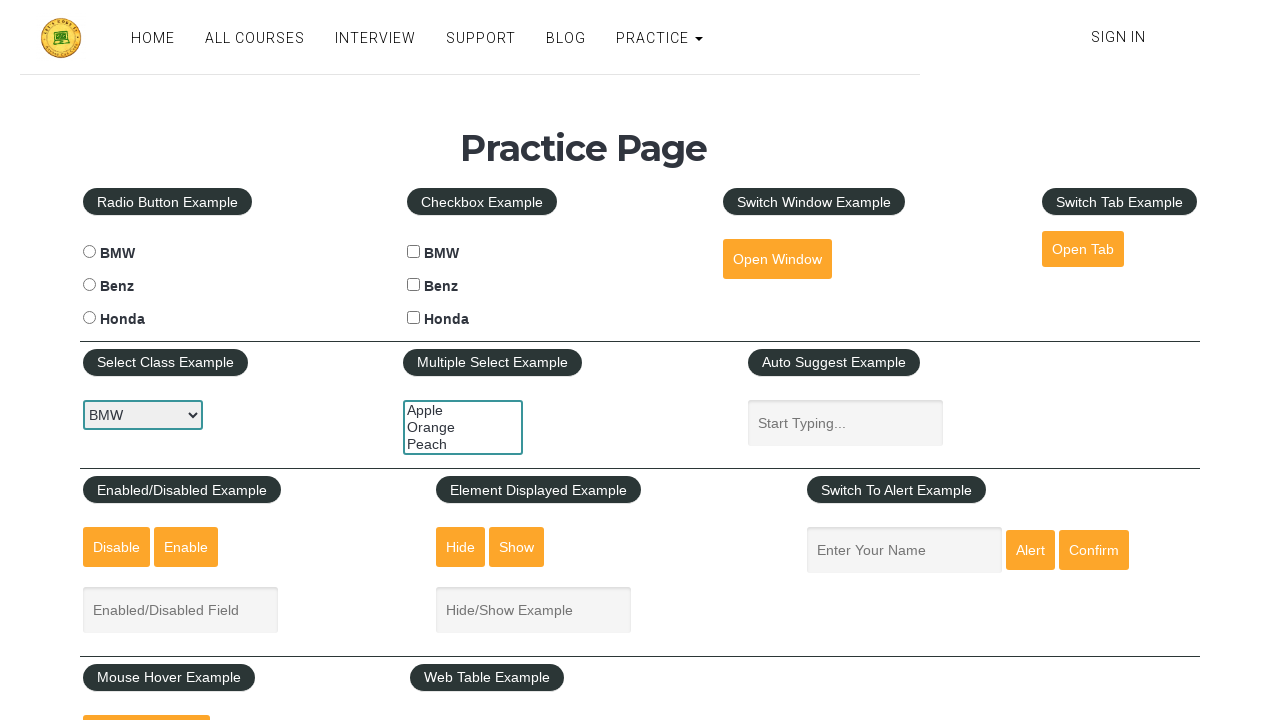

Scrolled Facebook icon element into view
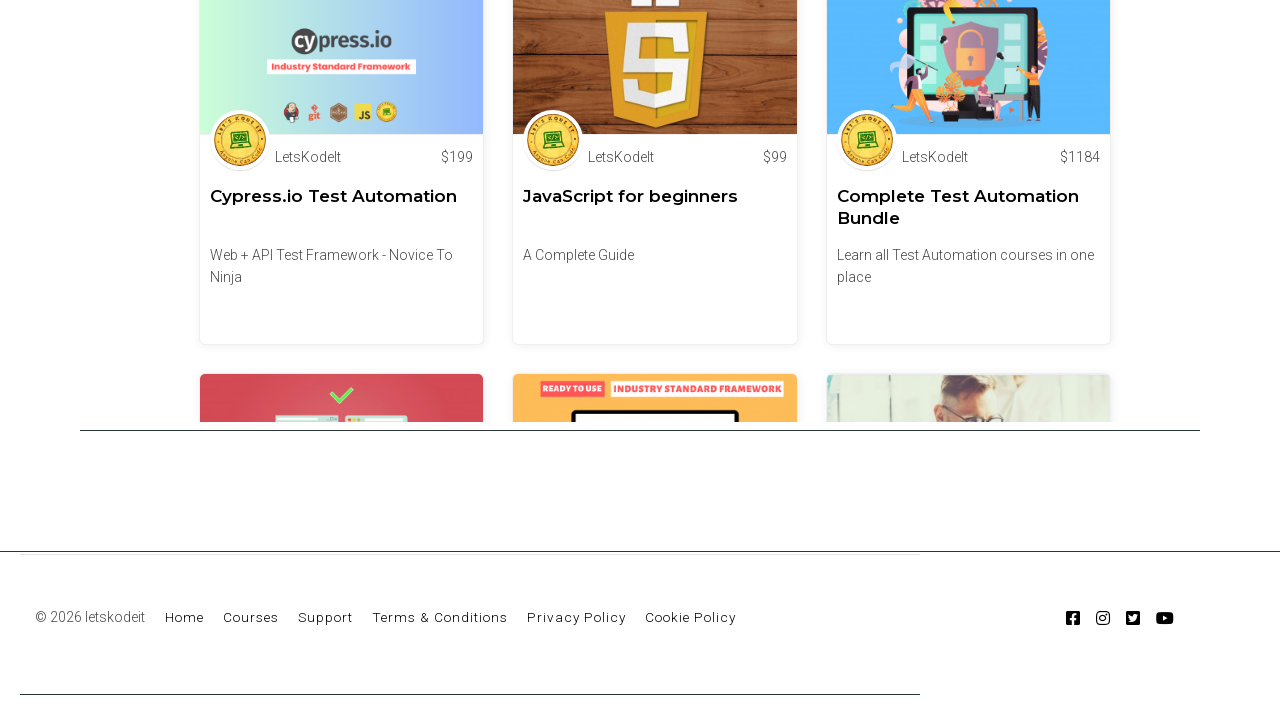

Clicked Facebook icon element at (1074, 618) on .fa-facebook-square.dynamic-link-icon
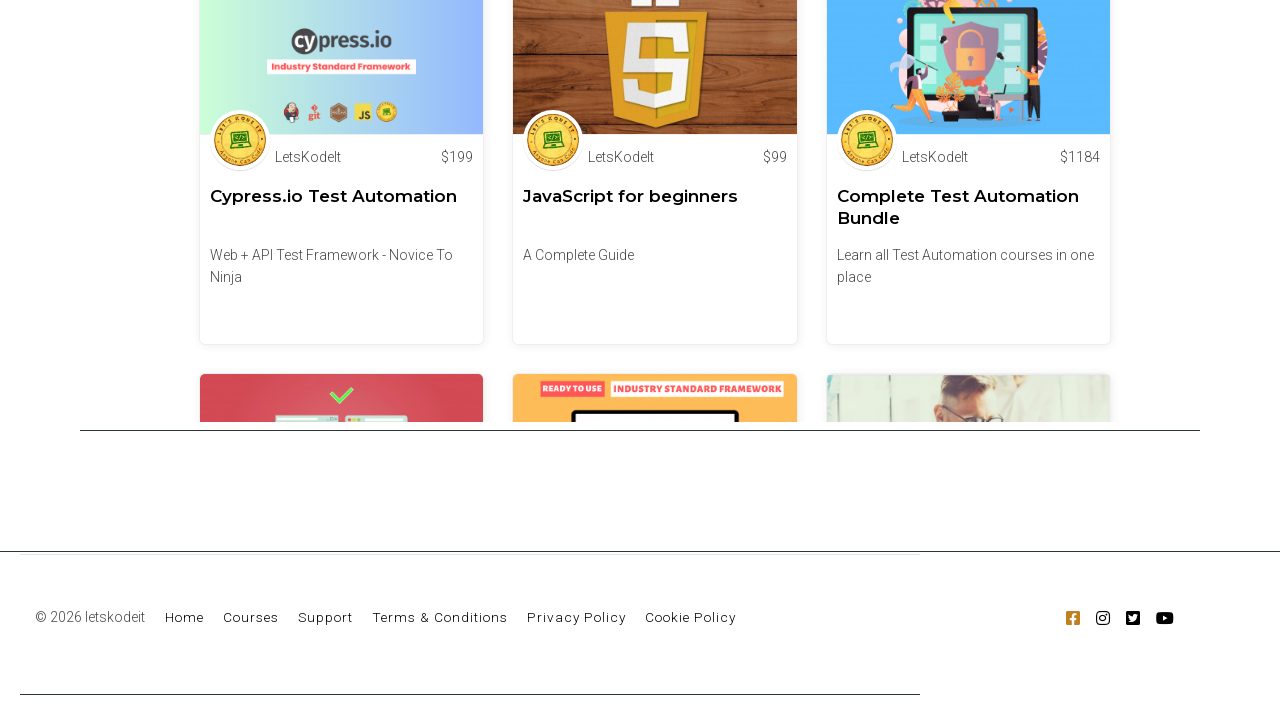

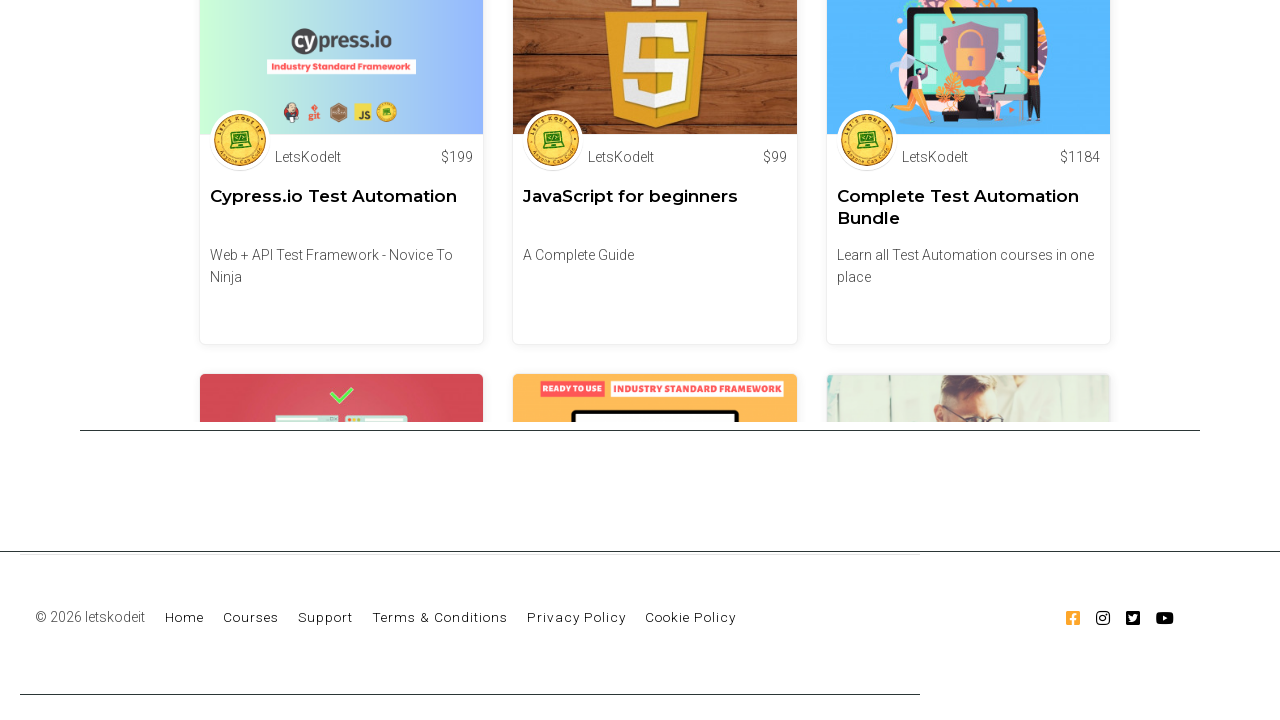